Tests JavaScript alert functionality by clicking the JS Alert button, entering text into the prompt, accepting it, and verifying the result message displays the entered text.

Starting URL: http://practice.cydeo.com/javascript_alerts

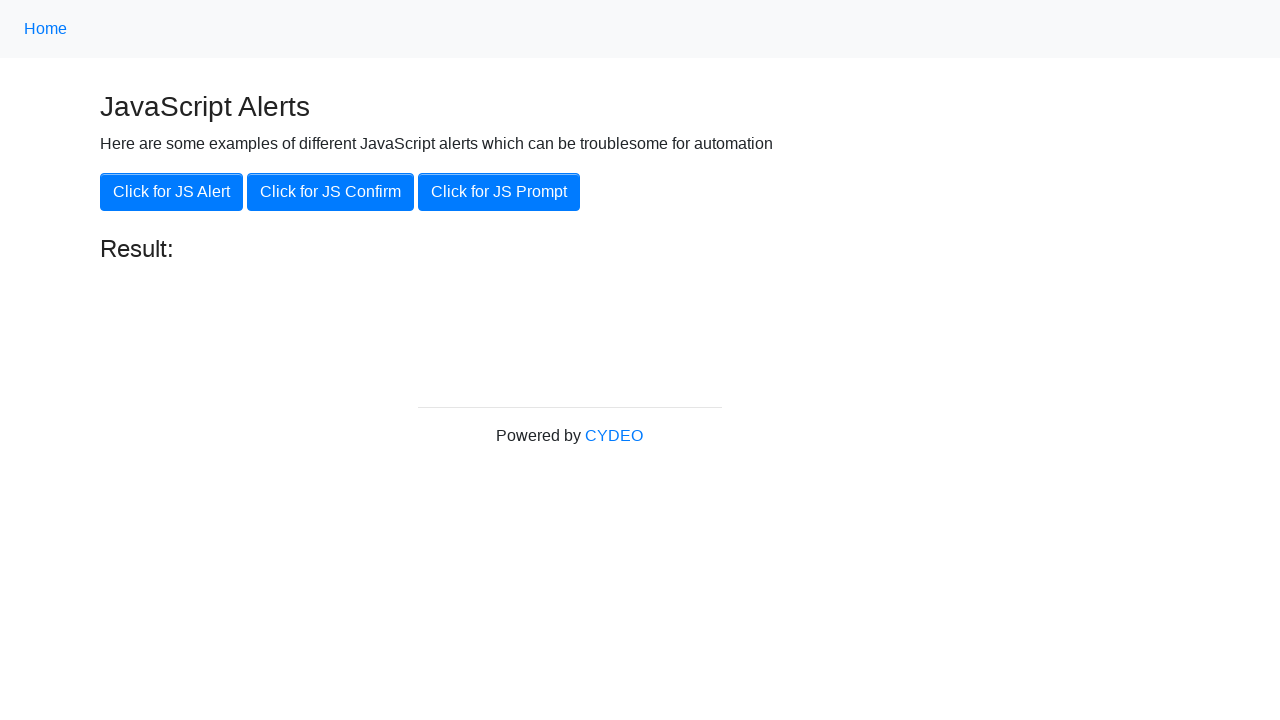

Clicked the JS Prompt button at (499, 192) on button:has-text('Click for JS Prompt')
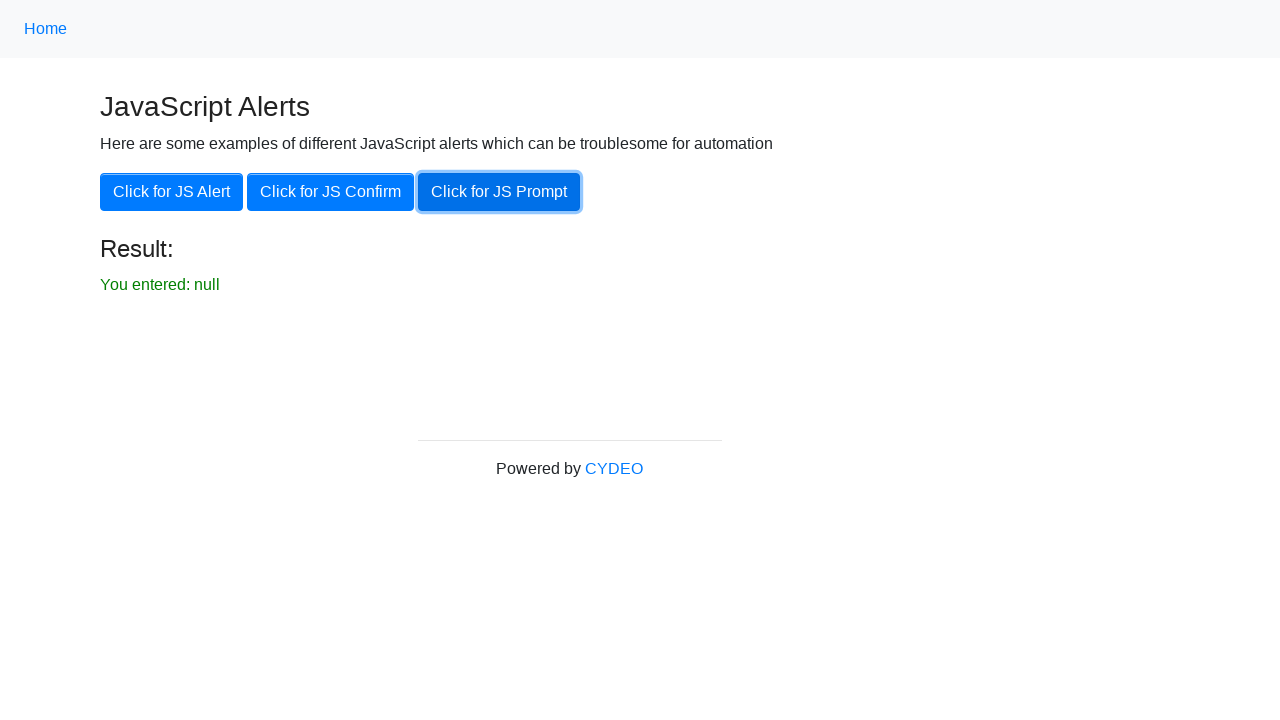

Set up dialog handler to accept prompt with 'hello'
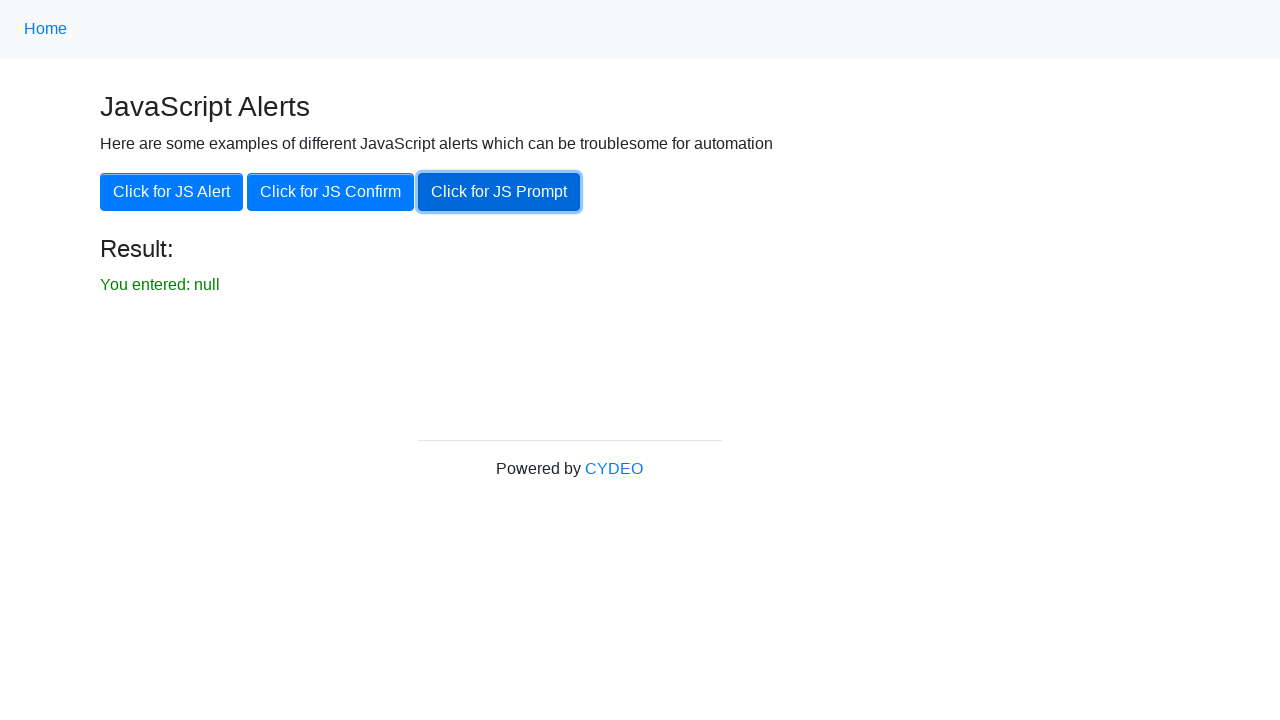

Clicked the JS Prompt button to trigger dialog at (499, 192) on button:has-text('Click for JS Prompt')
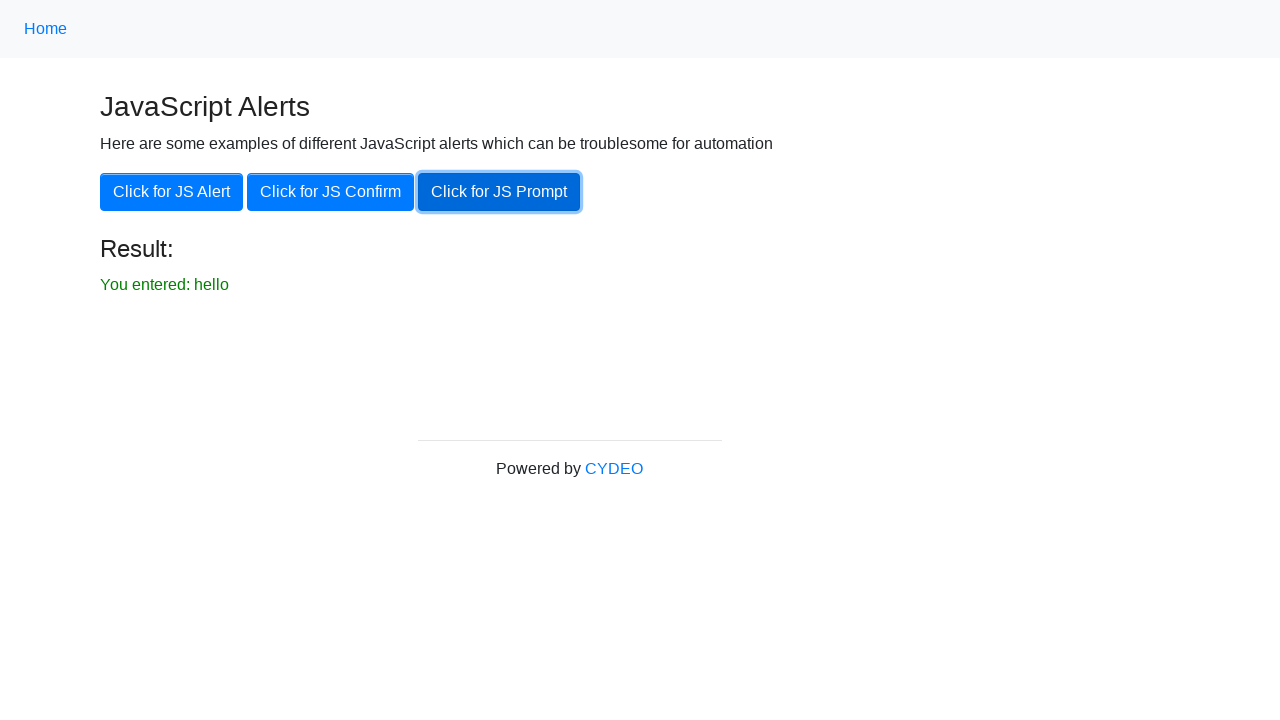

Result message element loaded
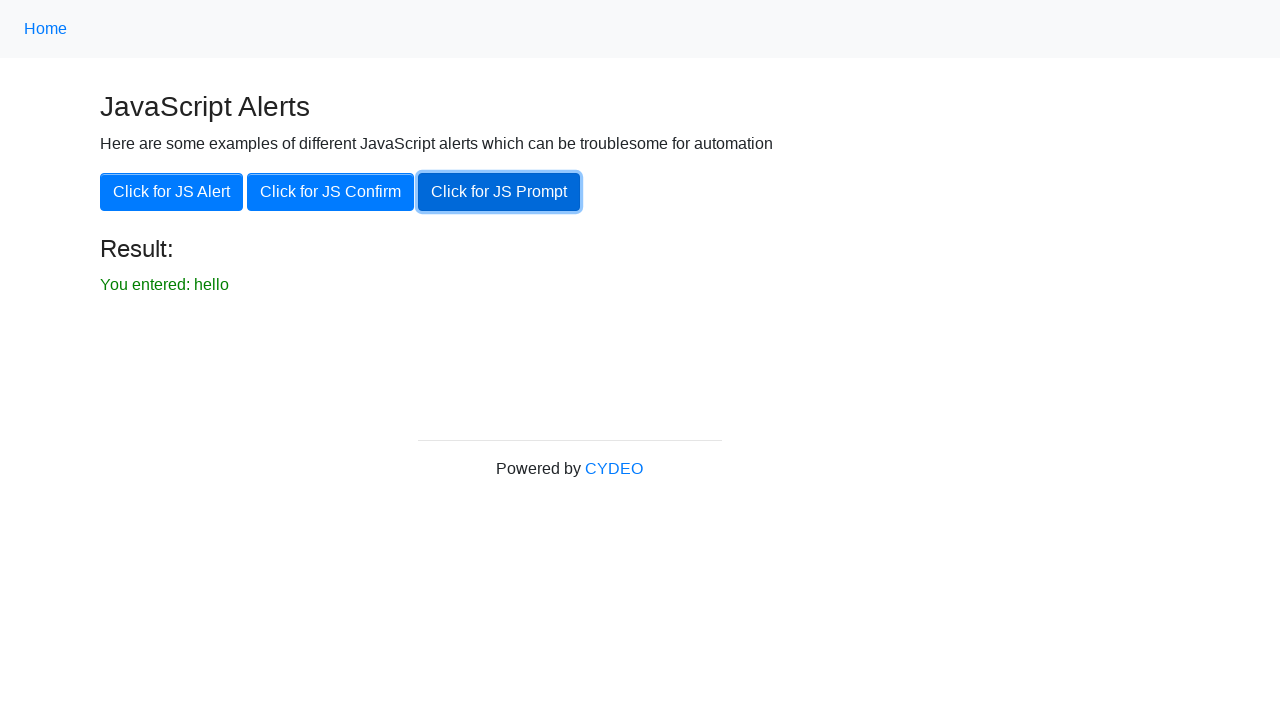

Retrieved result text: 'You entered: hello'
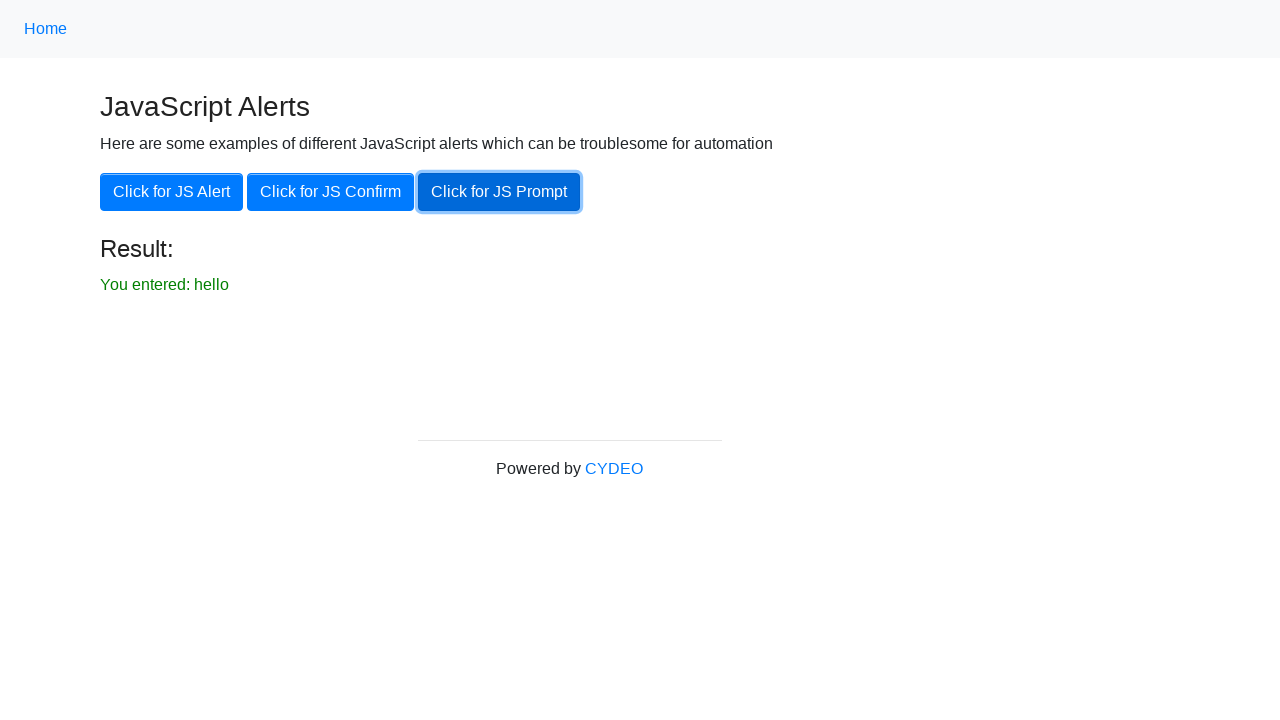

Verified result text matches expected value 'You entered: hello'
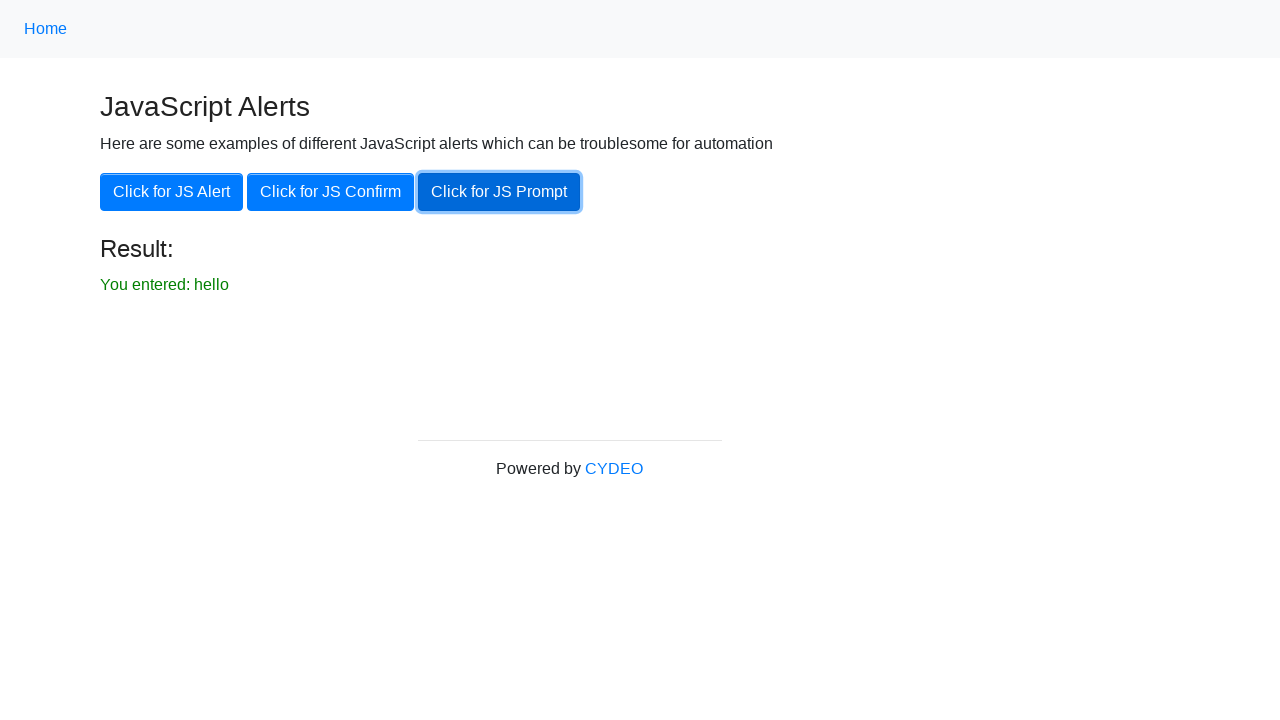

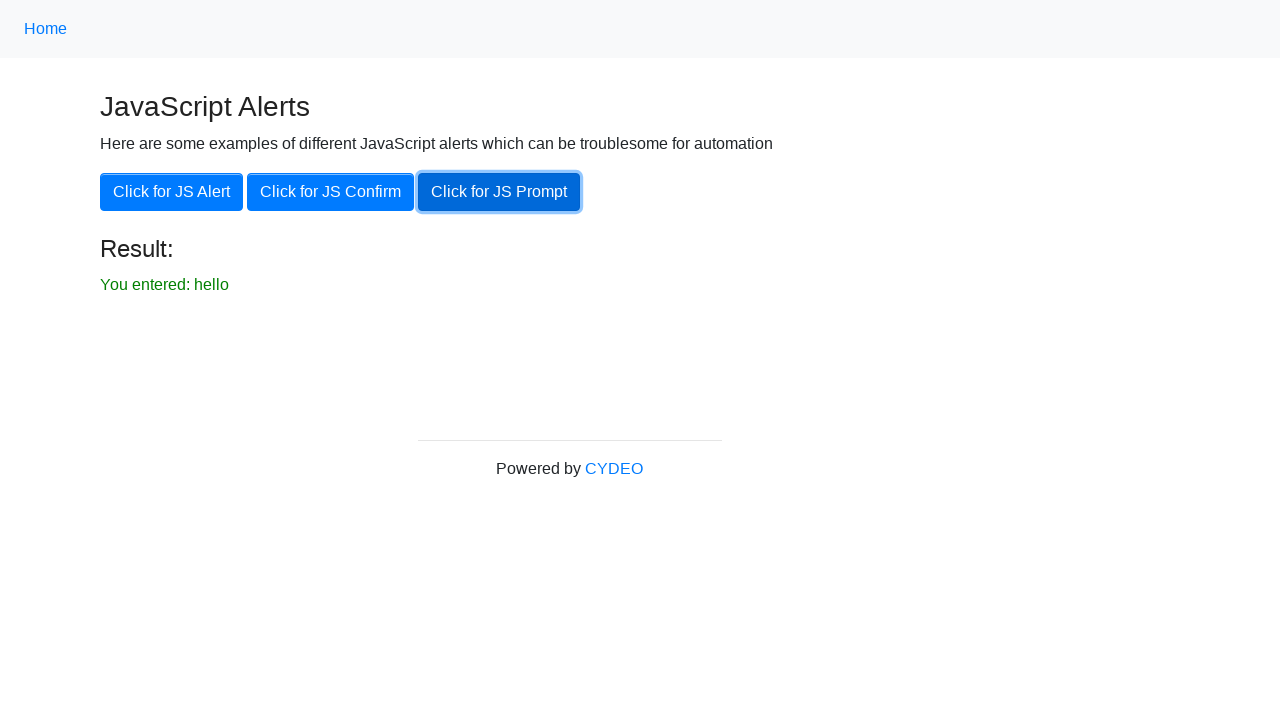